Navigates to the Jenkins homepage and verifies the page loads by checking the title

Starting URL: https://www.jenkins.io/

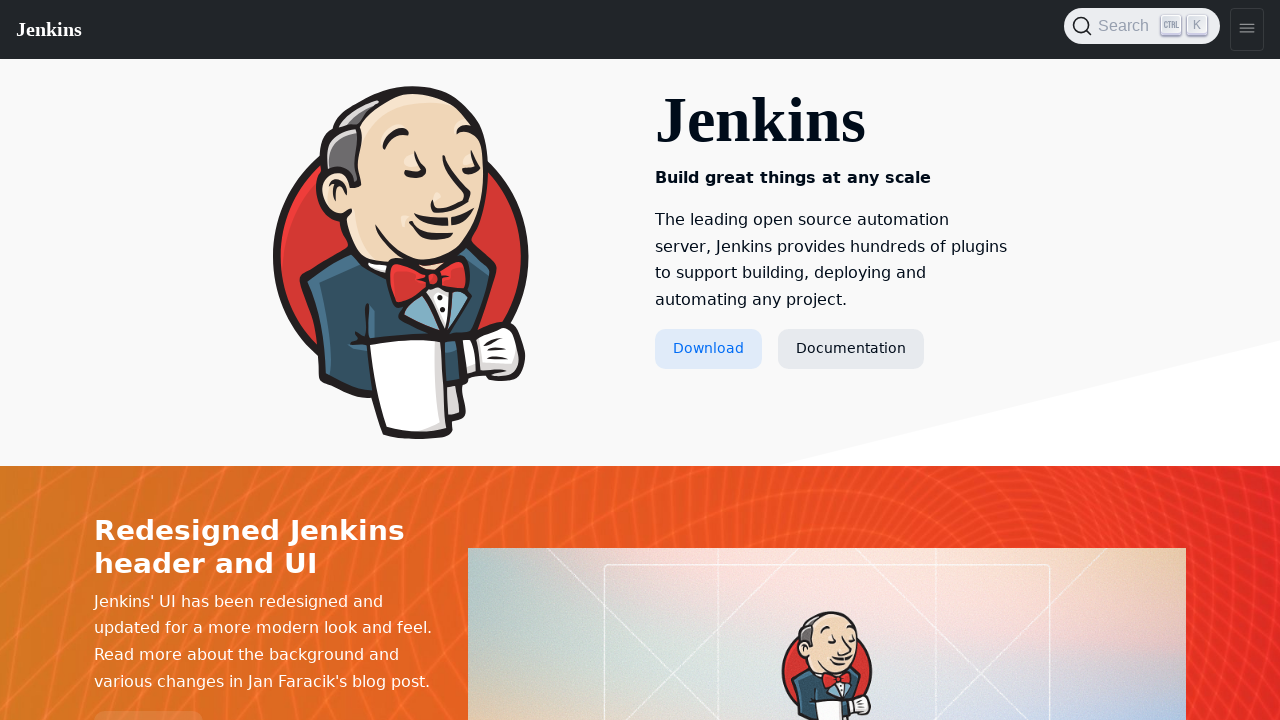

Waited for page to reach domcontentloaded state
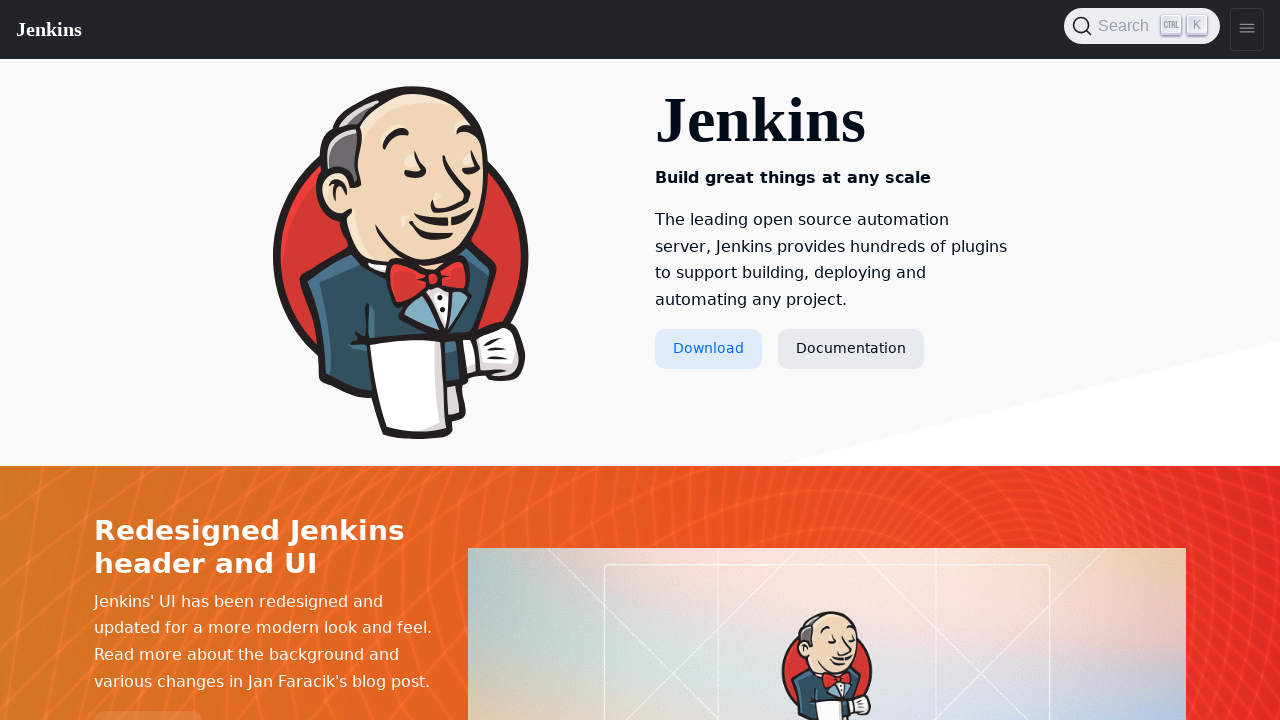

Retrieved page title to verify Jenkins homepage loaded
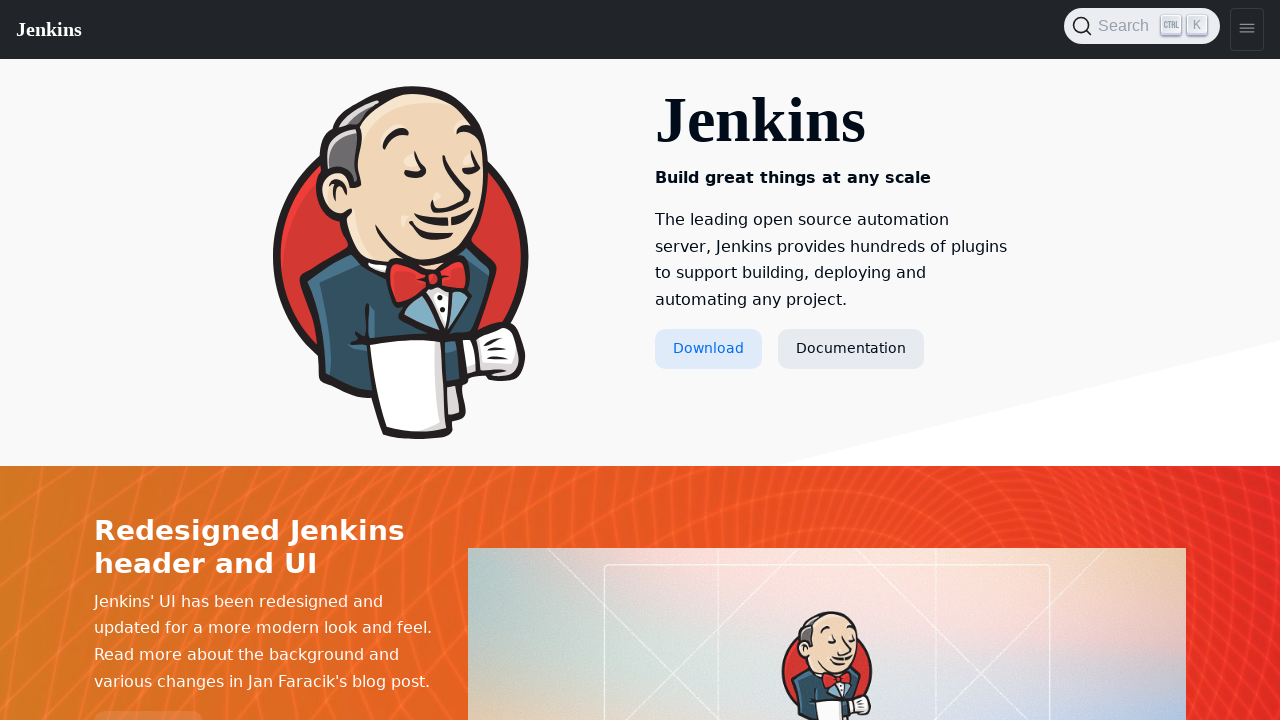

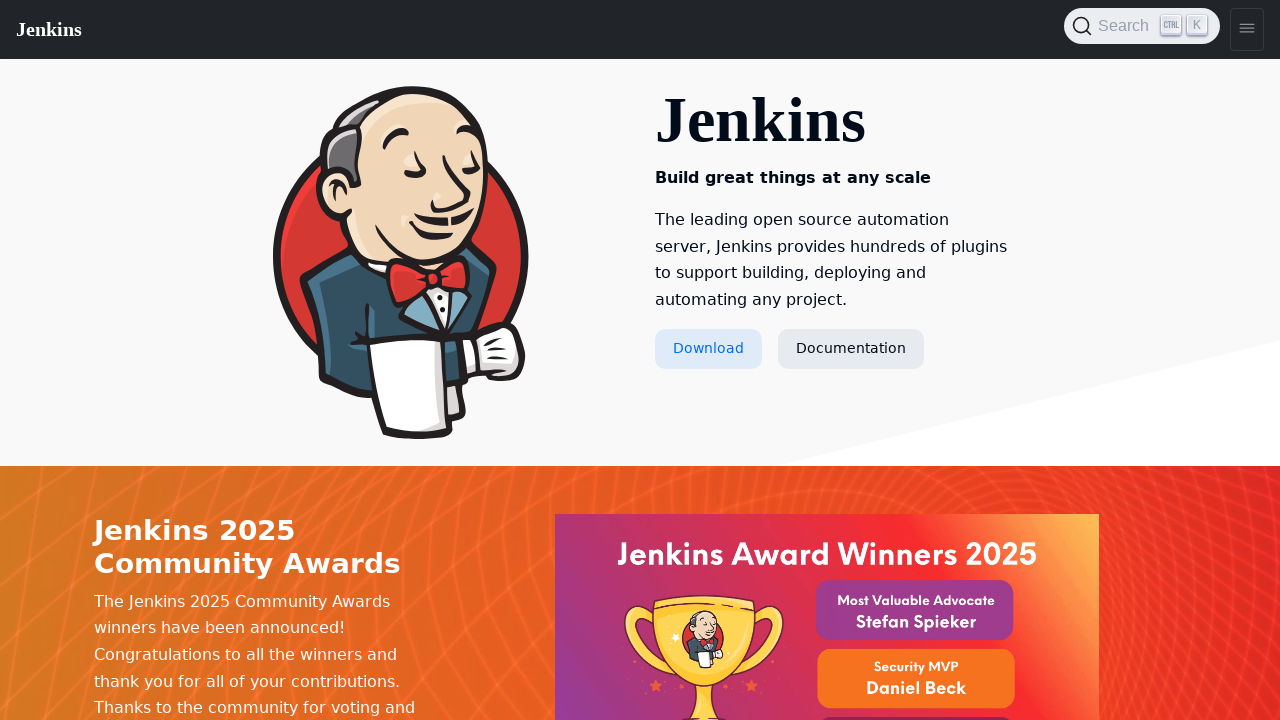